Tests a demo page by clicking on a 'type' link, navigating to the actions page, and filling in an email field to verify form input functionality

Starting URL: https://example.cypress.io

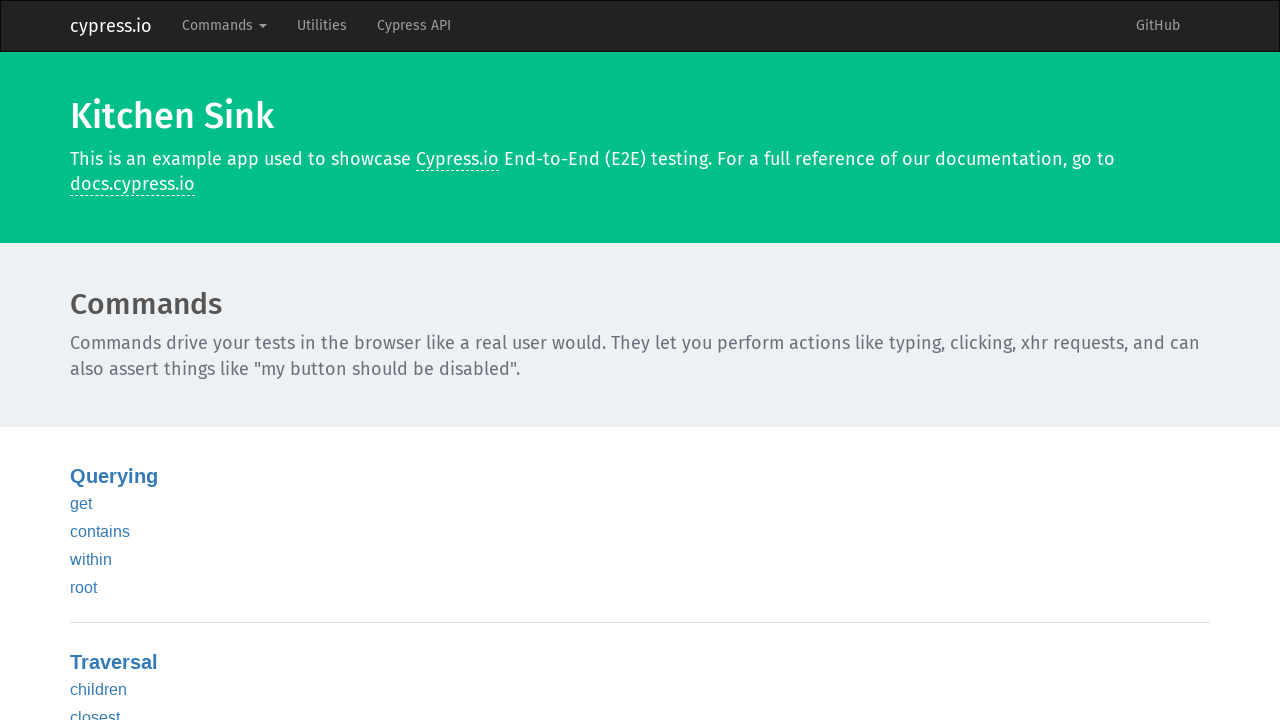

Clicked on 'type' link at (85, 361) on text=type
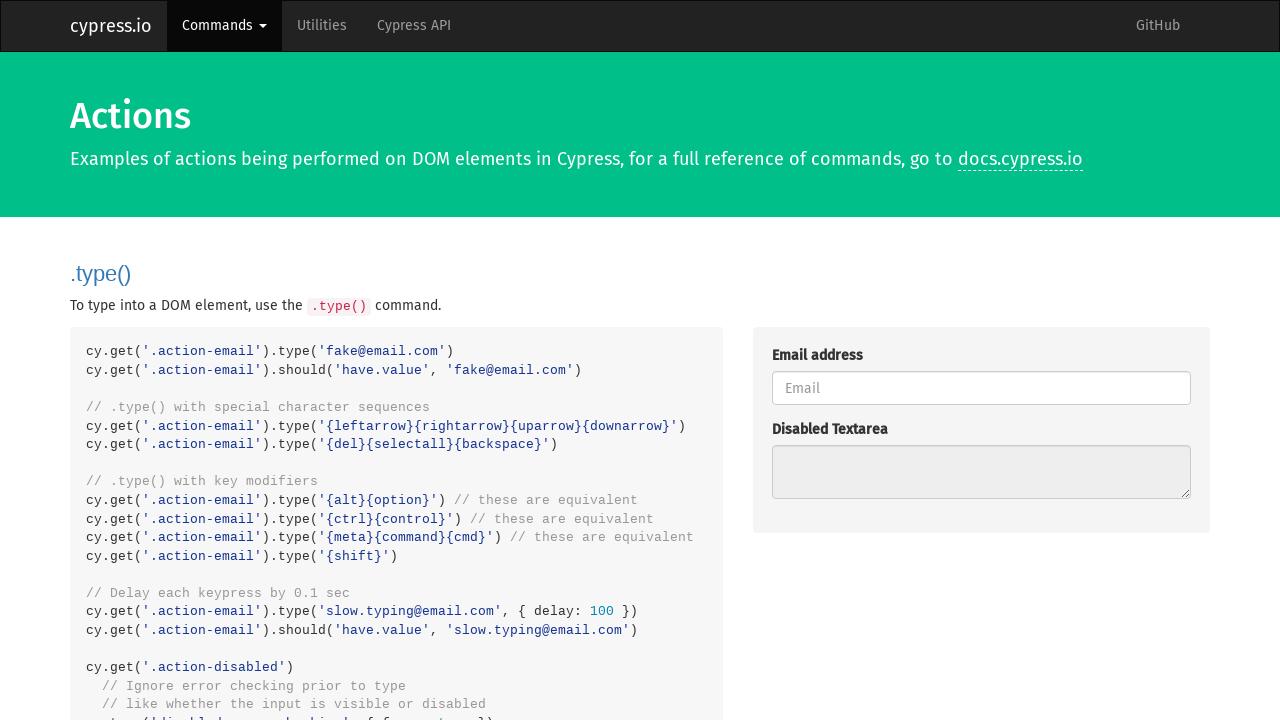

Navigated to actions page
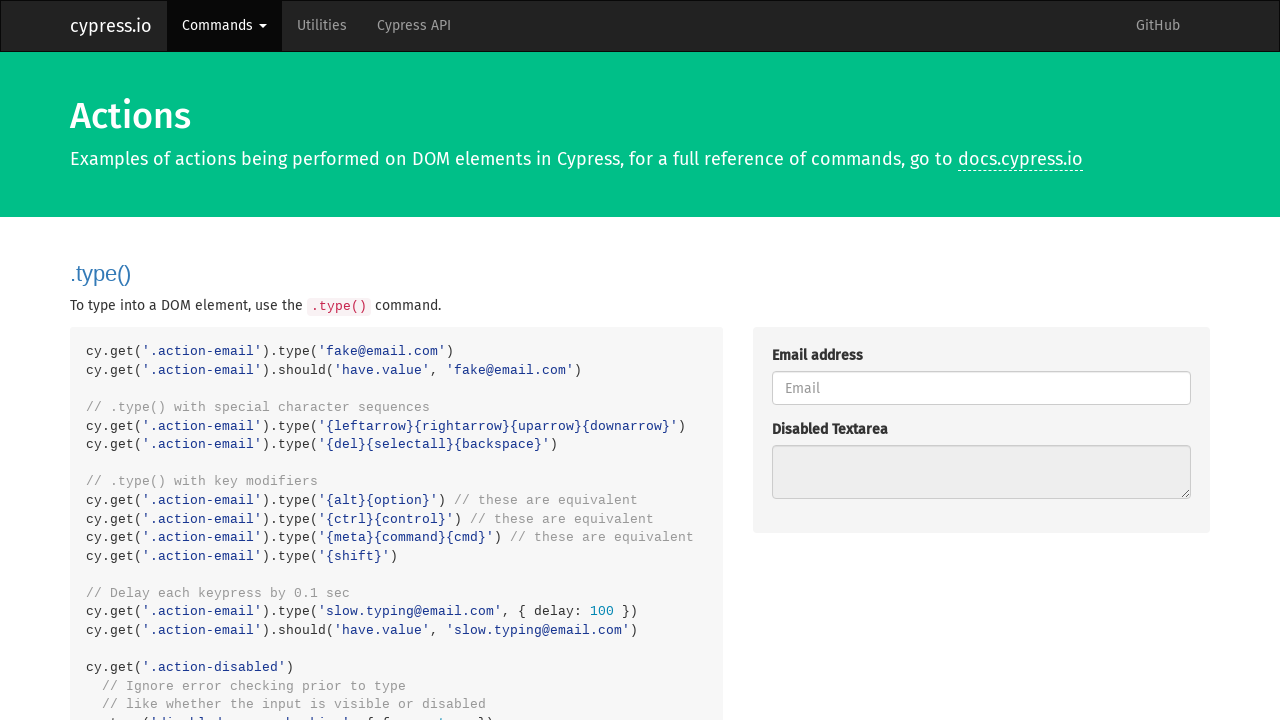

Filled email field with 'fake@email.com' on .action-email
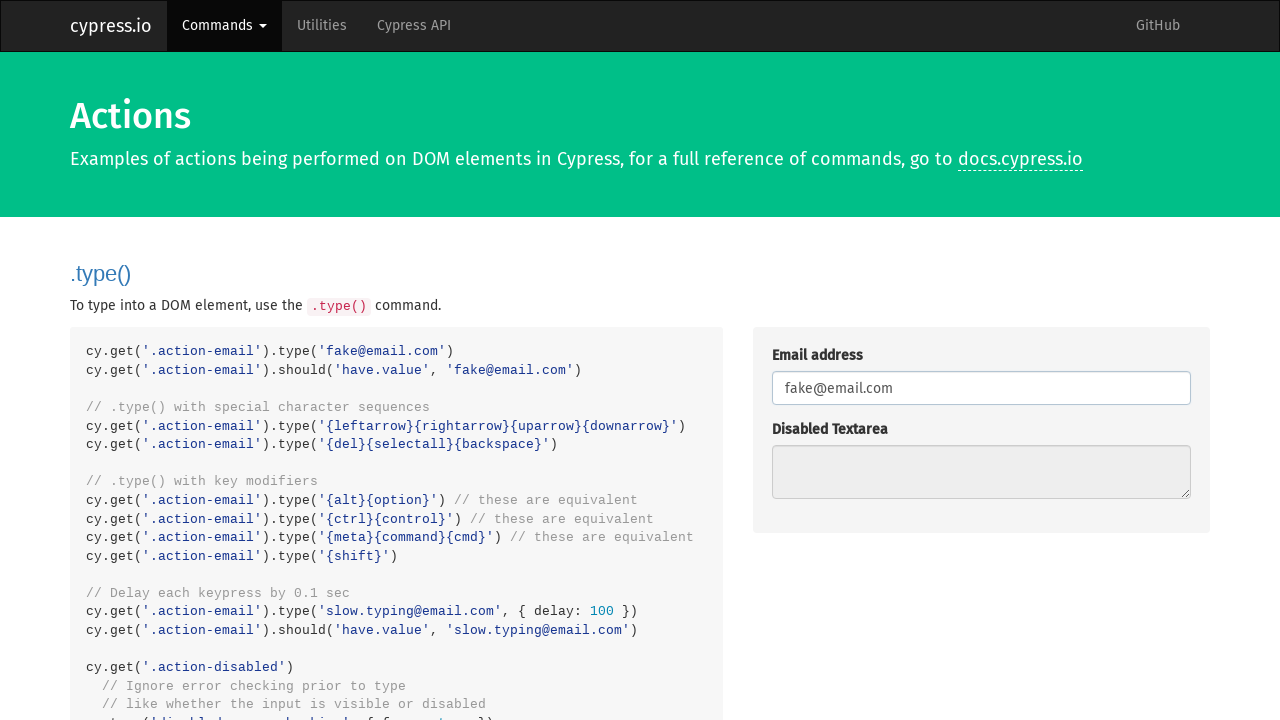

Verified email field contains 'fake@email.com'
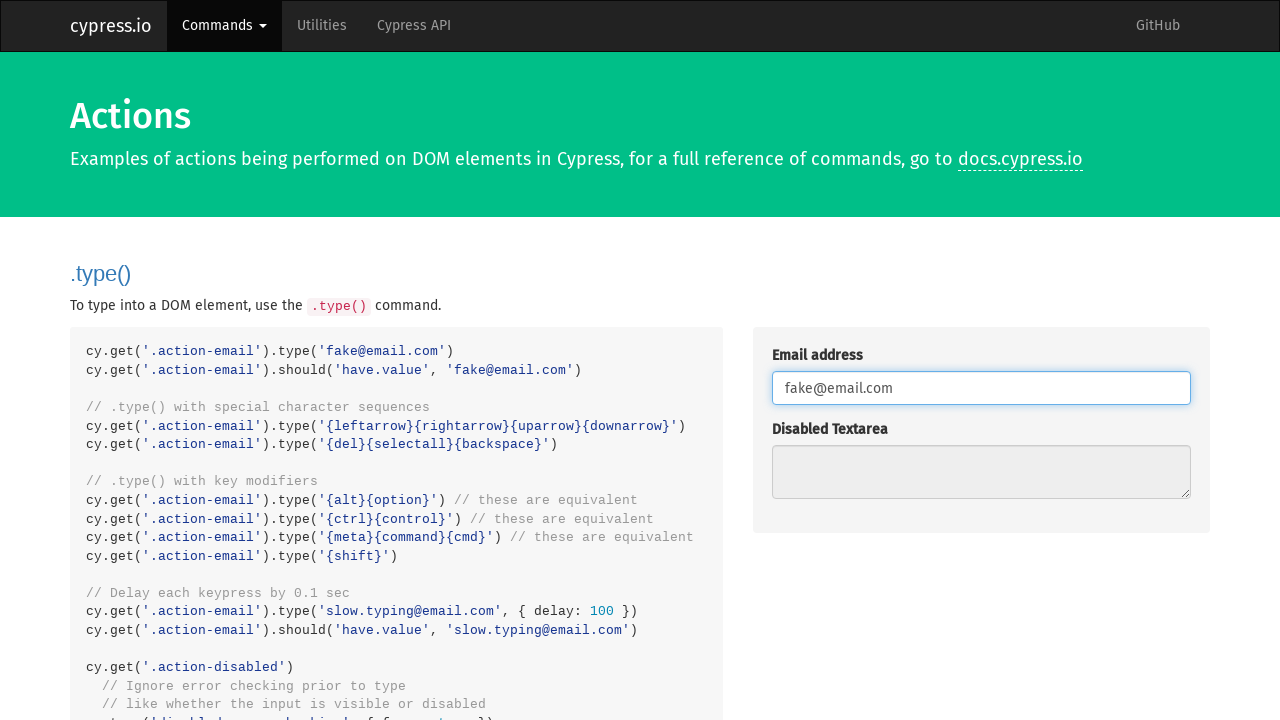

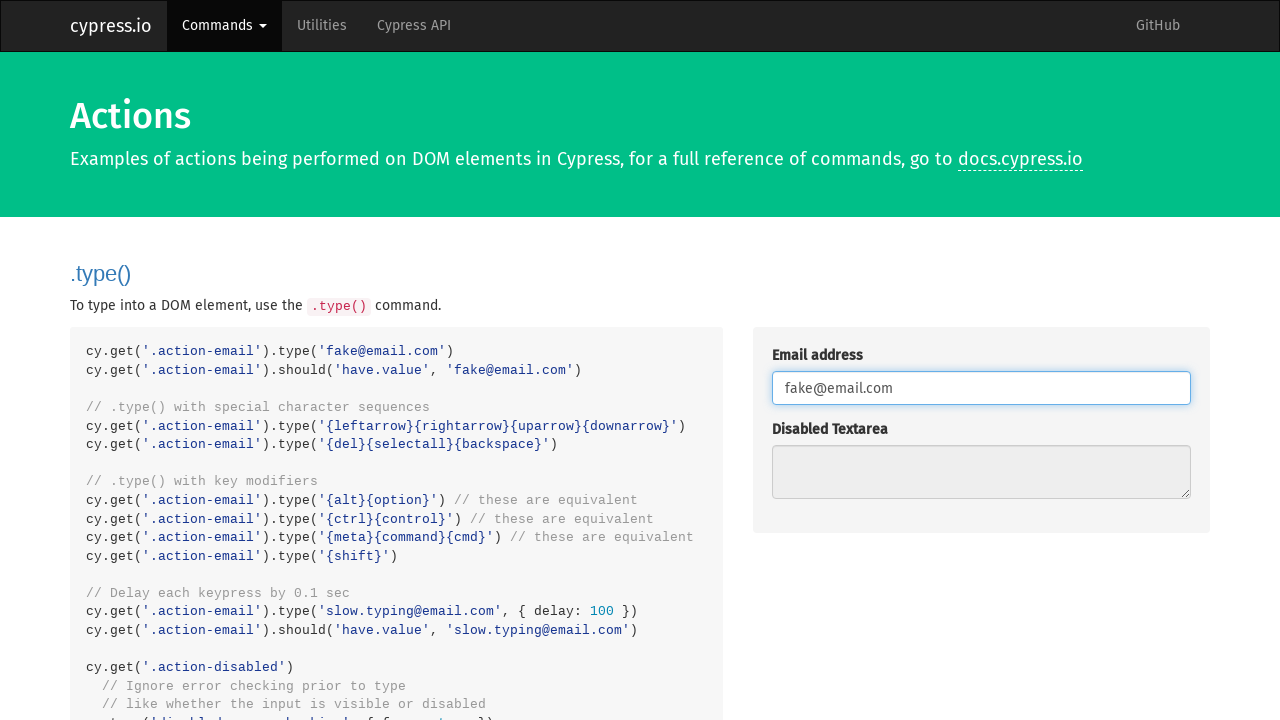